Clicks on the drag and drop link from the main page to navigate to the drag and drop demo page

Starting URL: https://the-internet.herokuapp.com

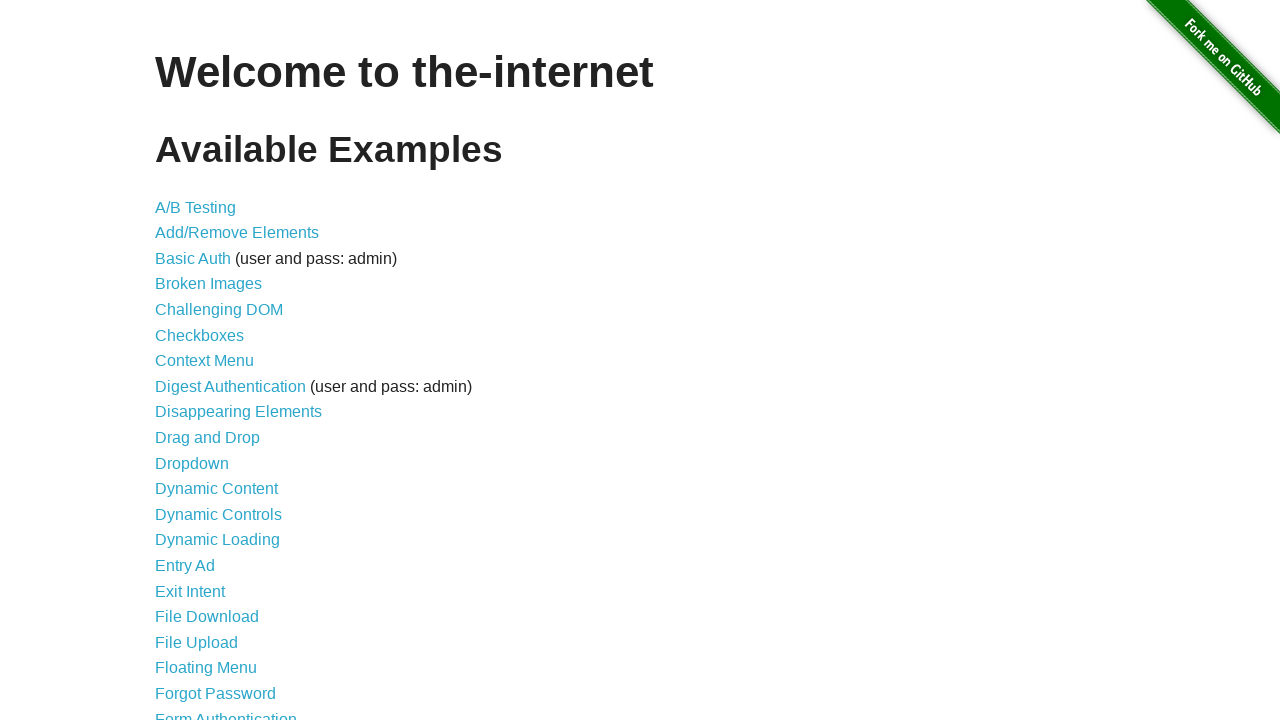

Clicked on the drag and drop link at (208, 438) on [href='/drag_and_drop']
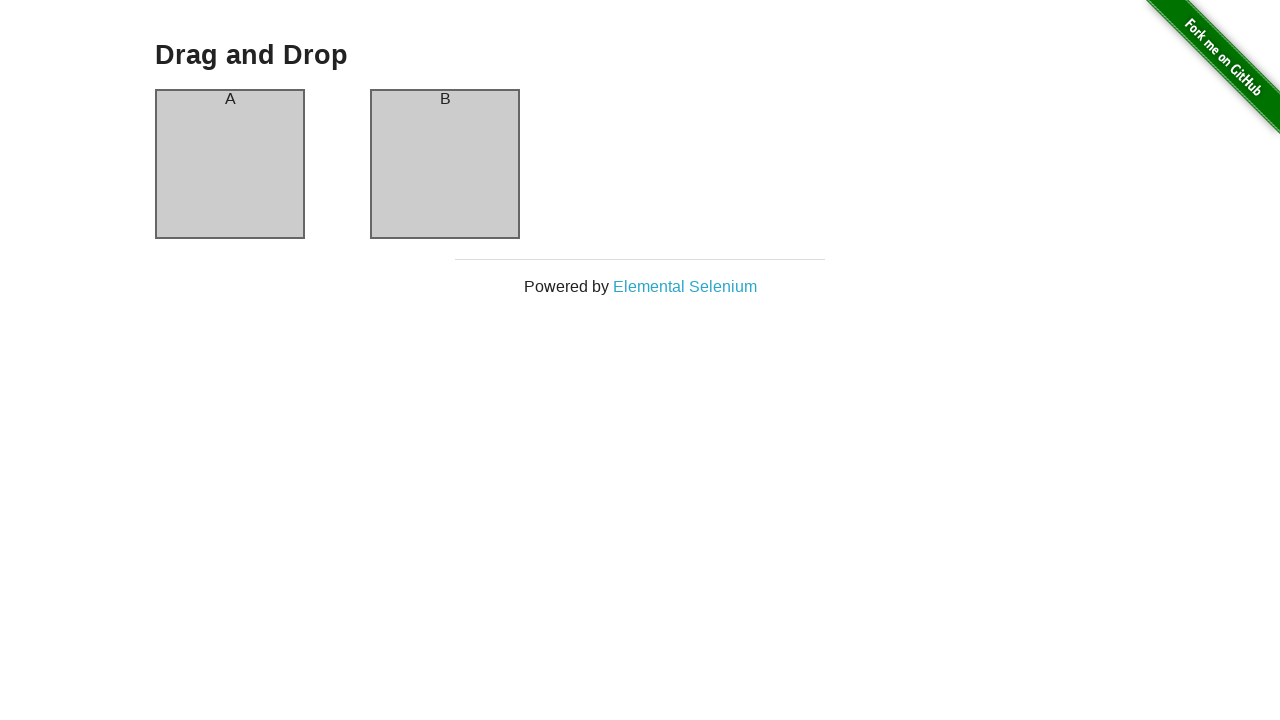

Navigated to drag and drop demo page
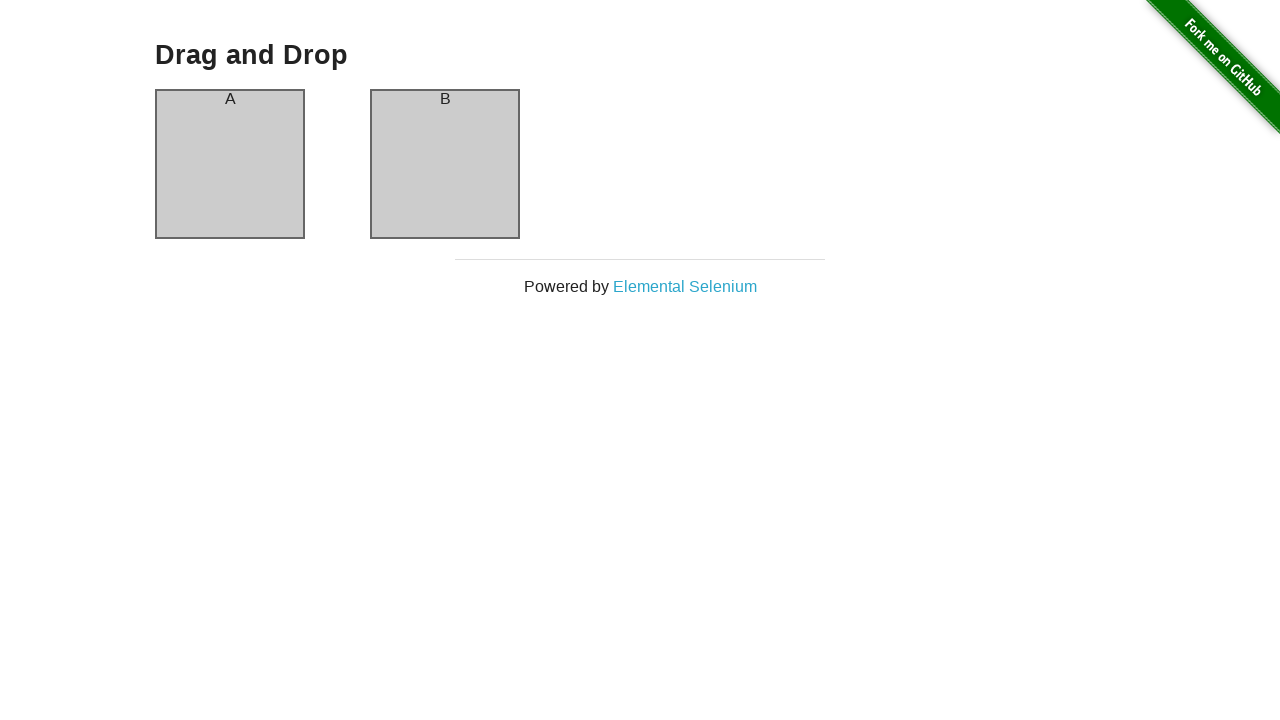

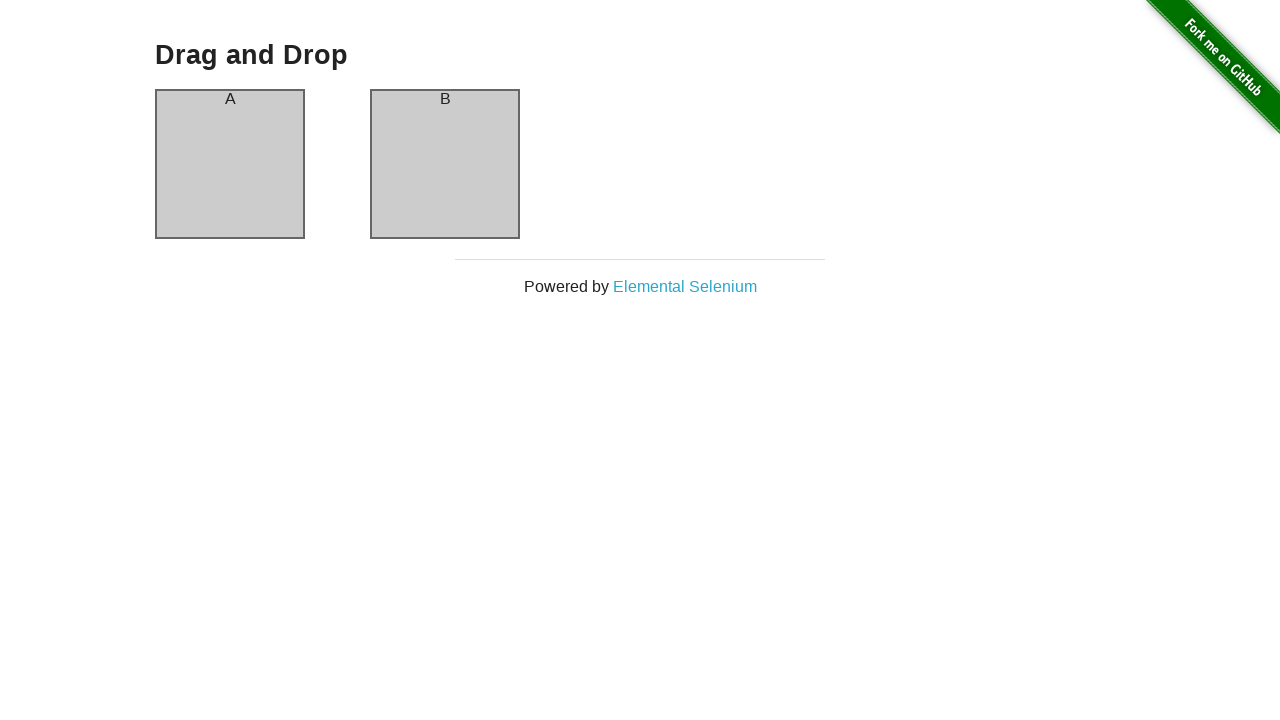